Tests dynamic checkbox controls by toggling visibility of a checkbox element multiple times

Starting URL: https://v1.training-support.net/selenium/dynamic-controls

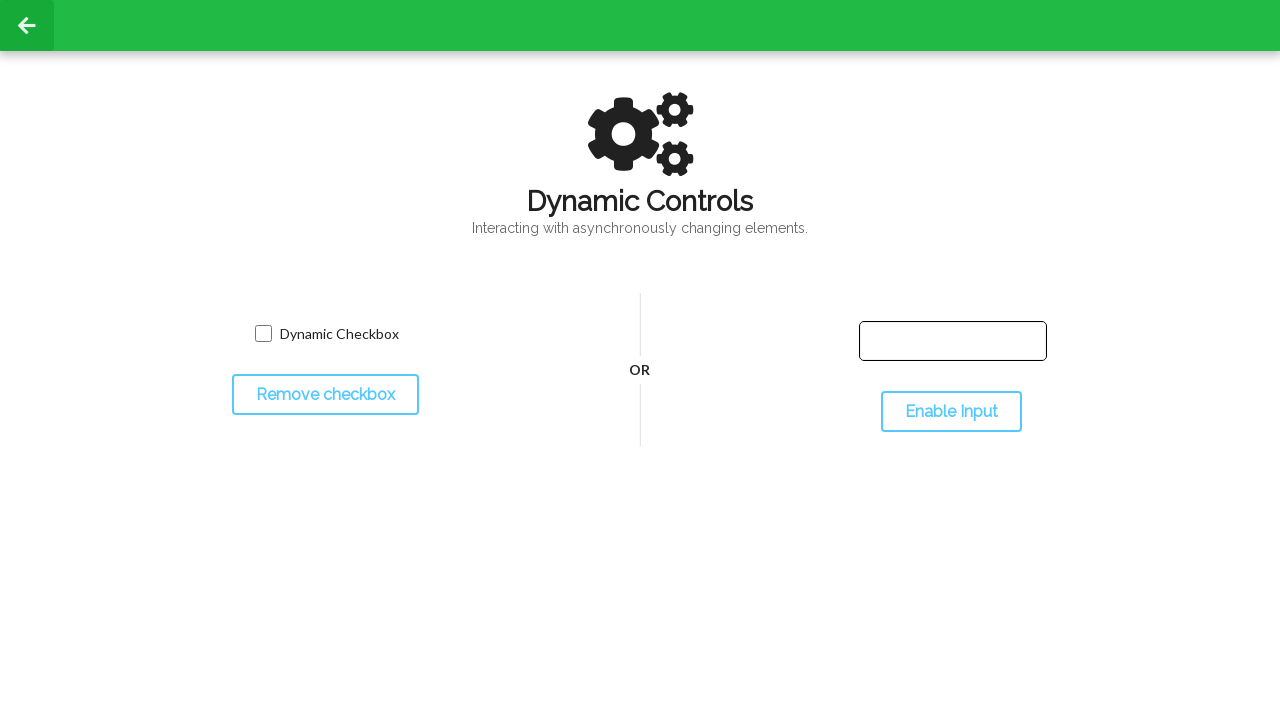

Clicked toggle button to hide the checkbox at (325, 395) on #toggleCheckbox
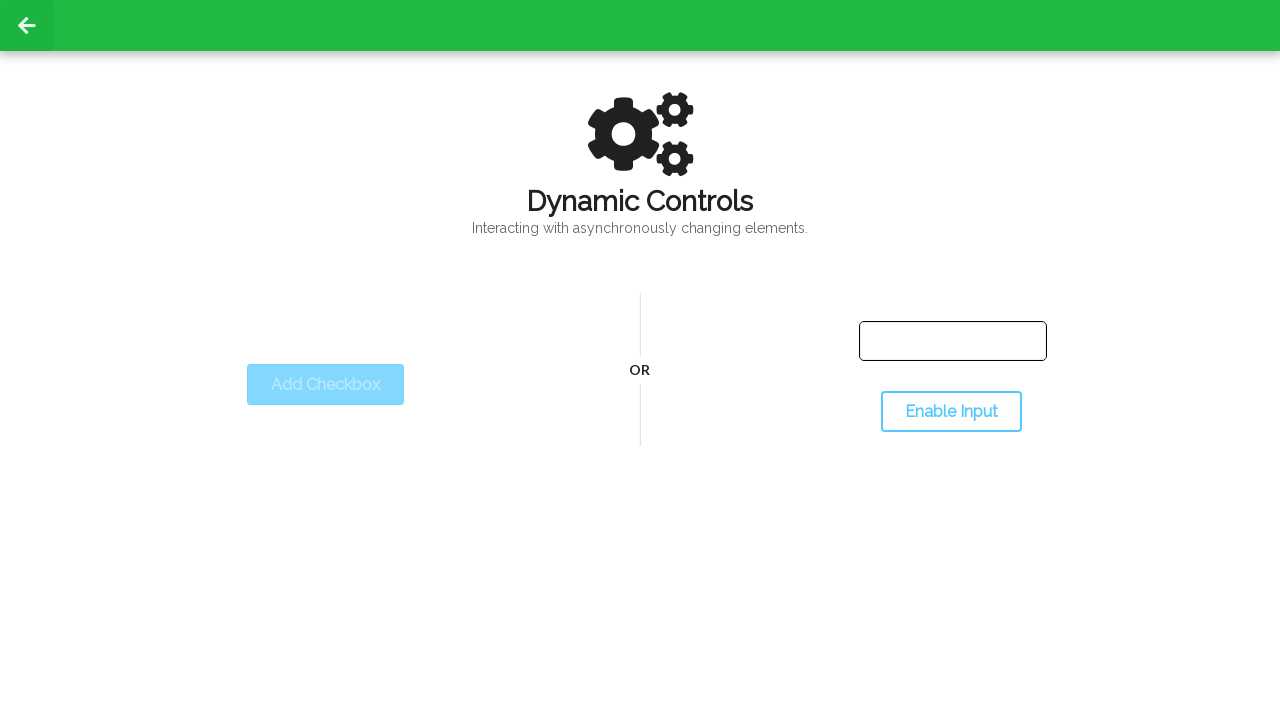

Checkbox became hidden
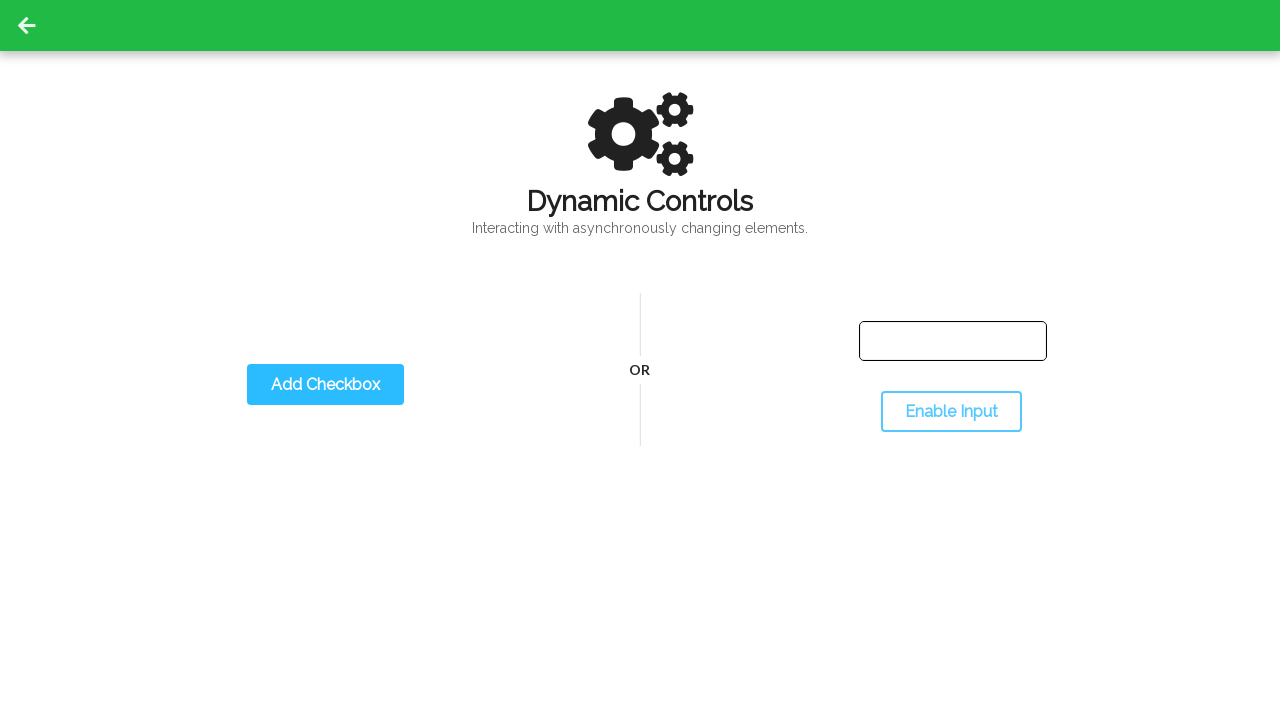

Clicked toggle button to show the checkbox at (325, 385) on #toggleCheckbox
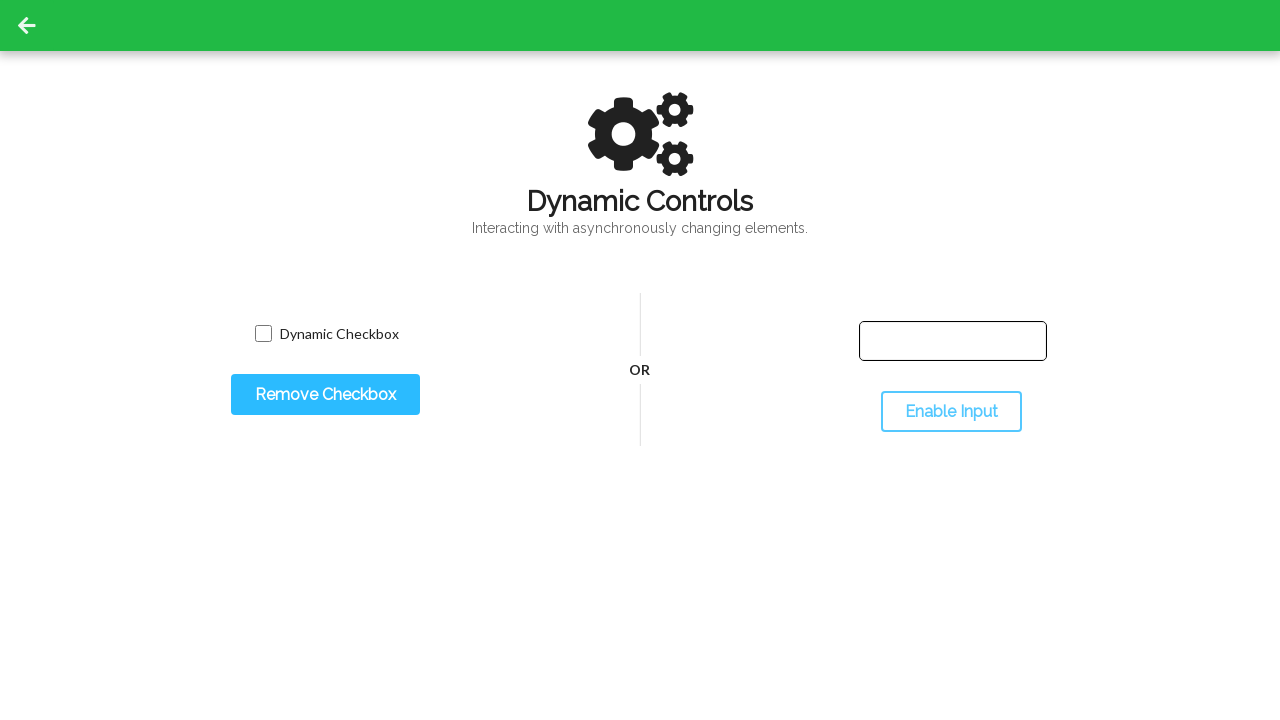

Checkbox became visible
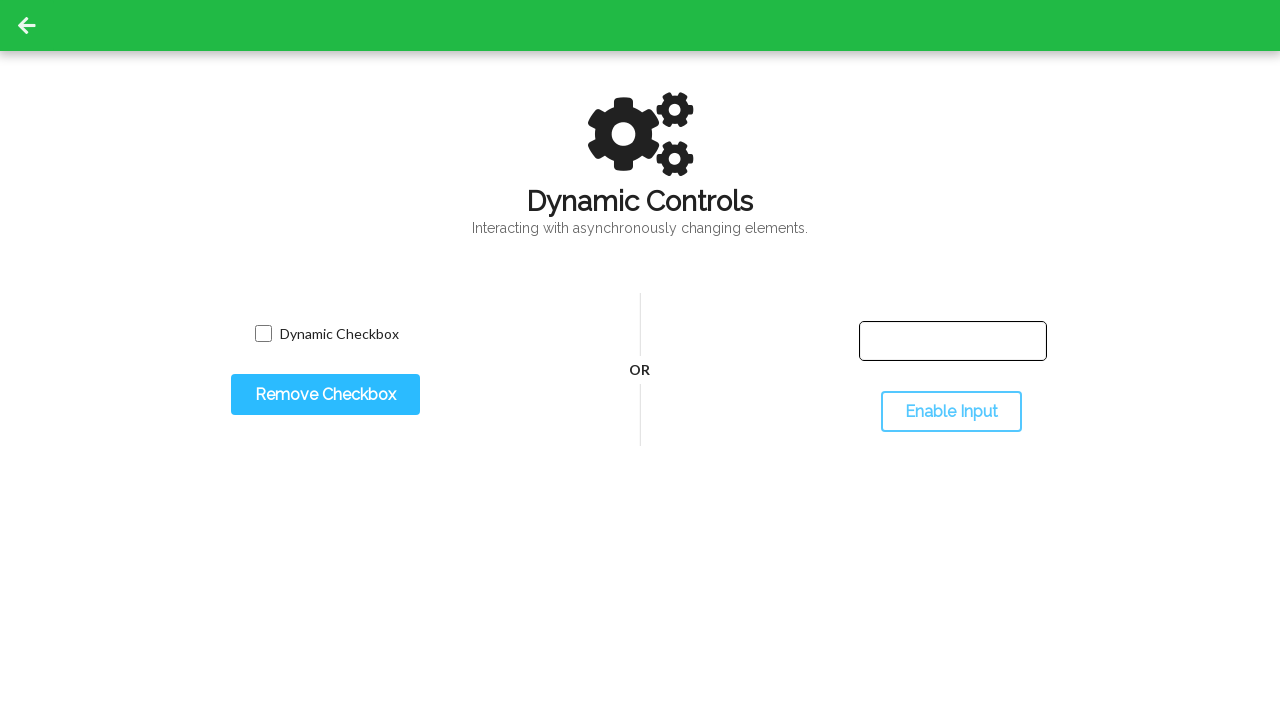

Clicked toggle button to hide the checkbox again at (325, 395) on #toggleCheckbox
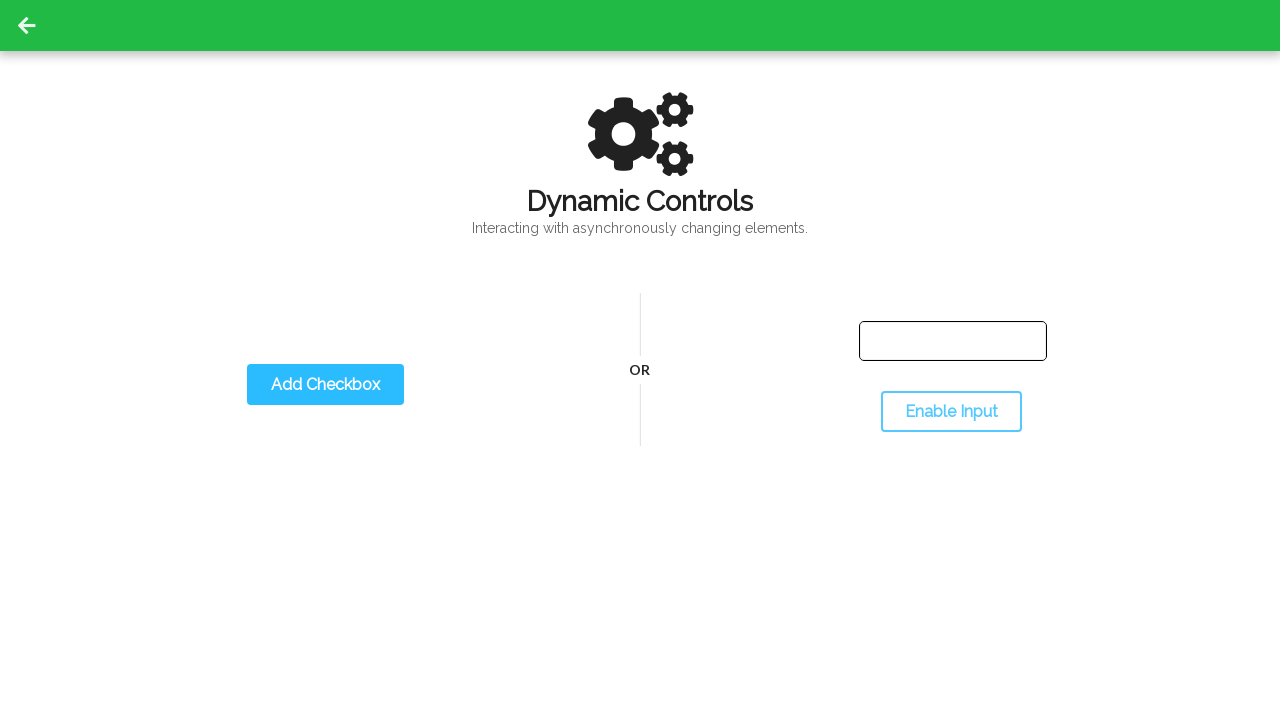

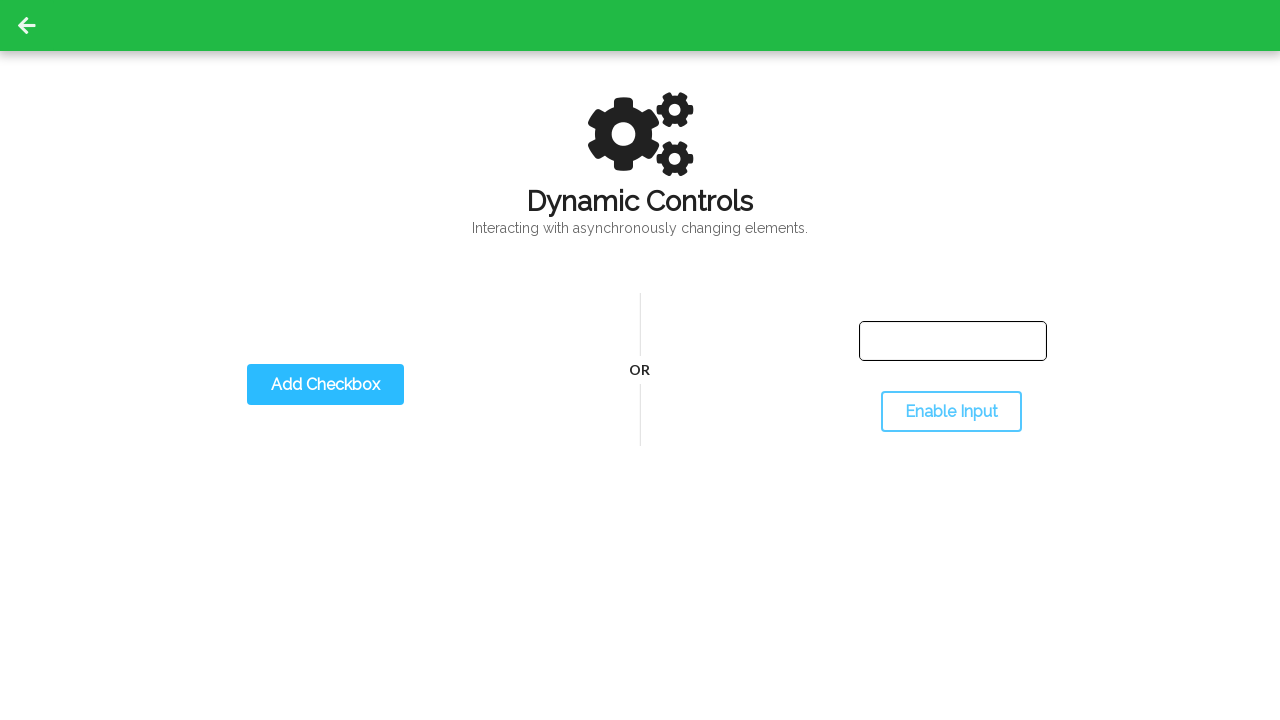